Tests a greeting form by entering a username, submitting the form, then changing the username and submitting again to verify the greeting message displays correctly.

Starting URL: https://safatelli.github.io/tp-test-logiciel/assets/hello.html

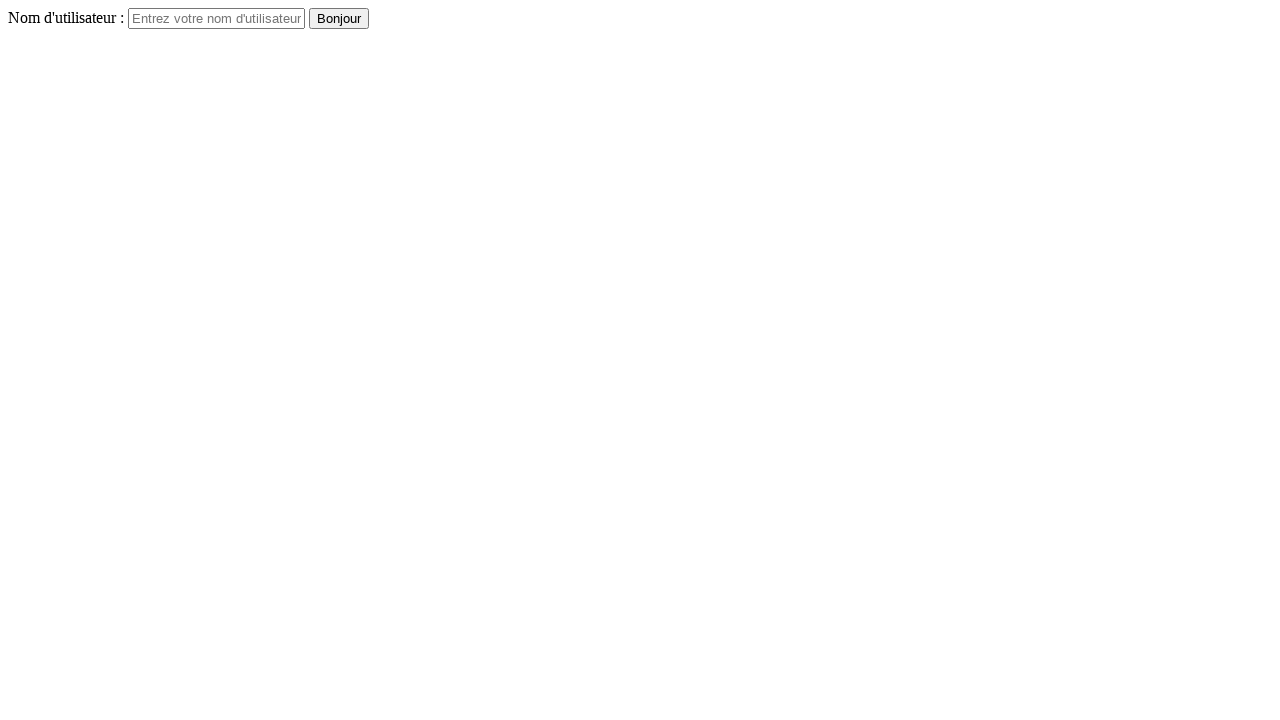

Clicked on username field at (216, 18) on #username
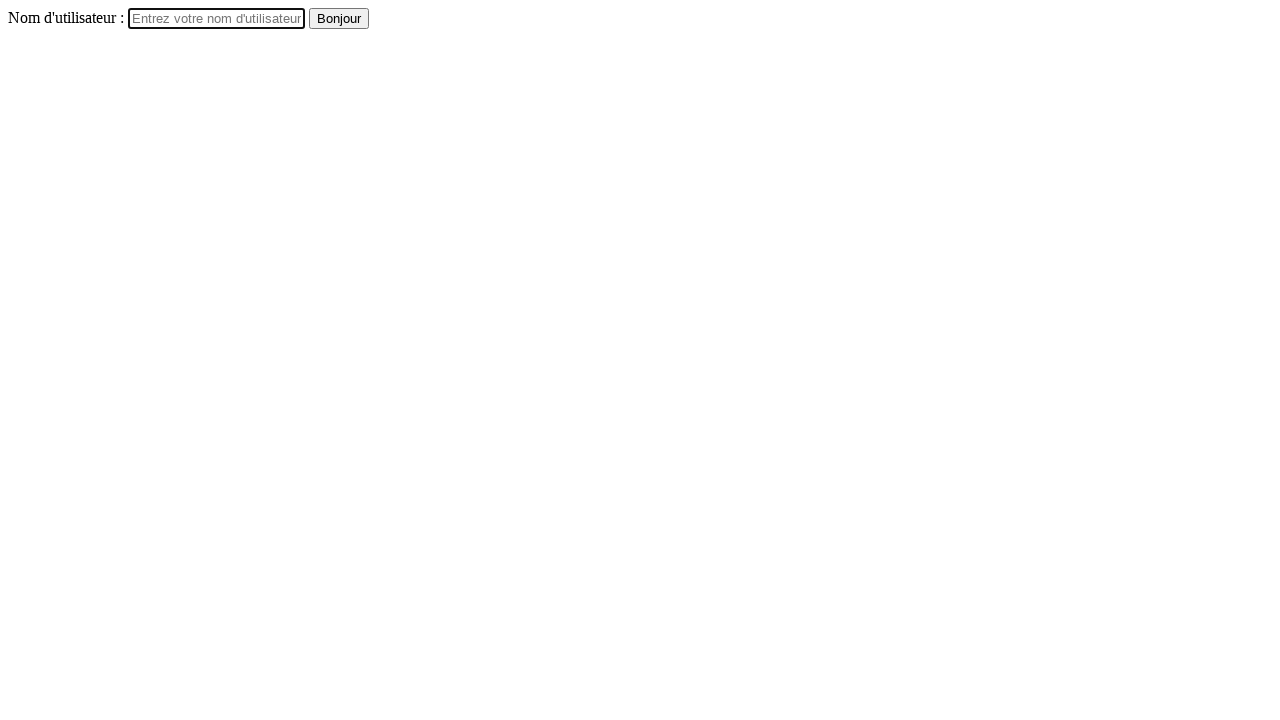

Entered first username 'safa' on #username
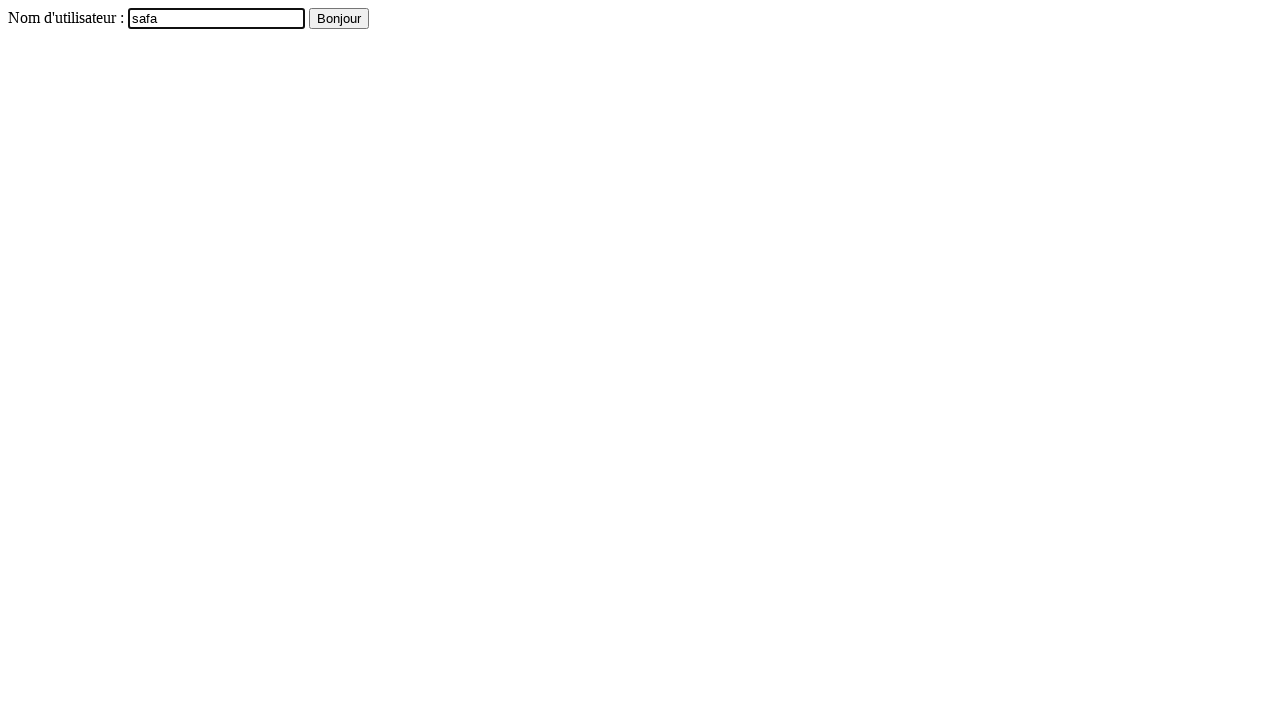

Clicked submit button to submit greeting form with username 'safa' at (339, 18) on button
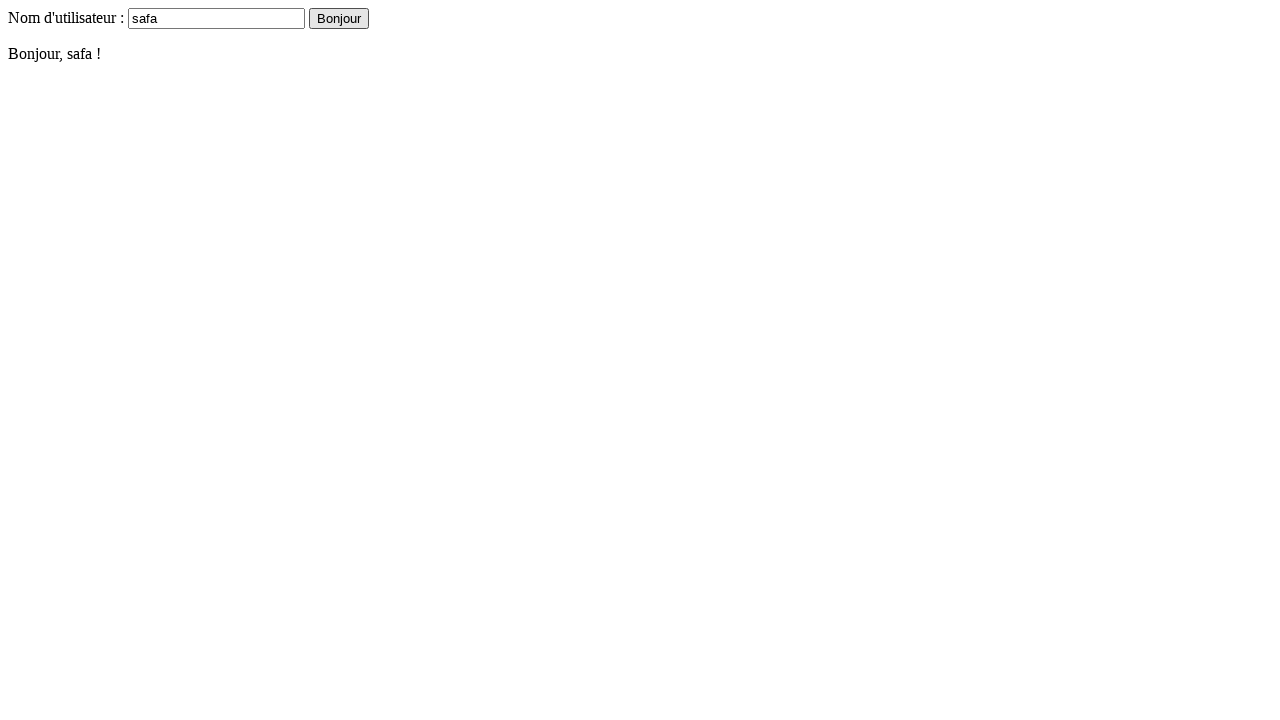

Clicked on username field again to change the name at (216, 18) on #username
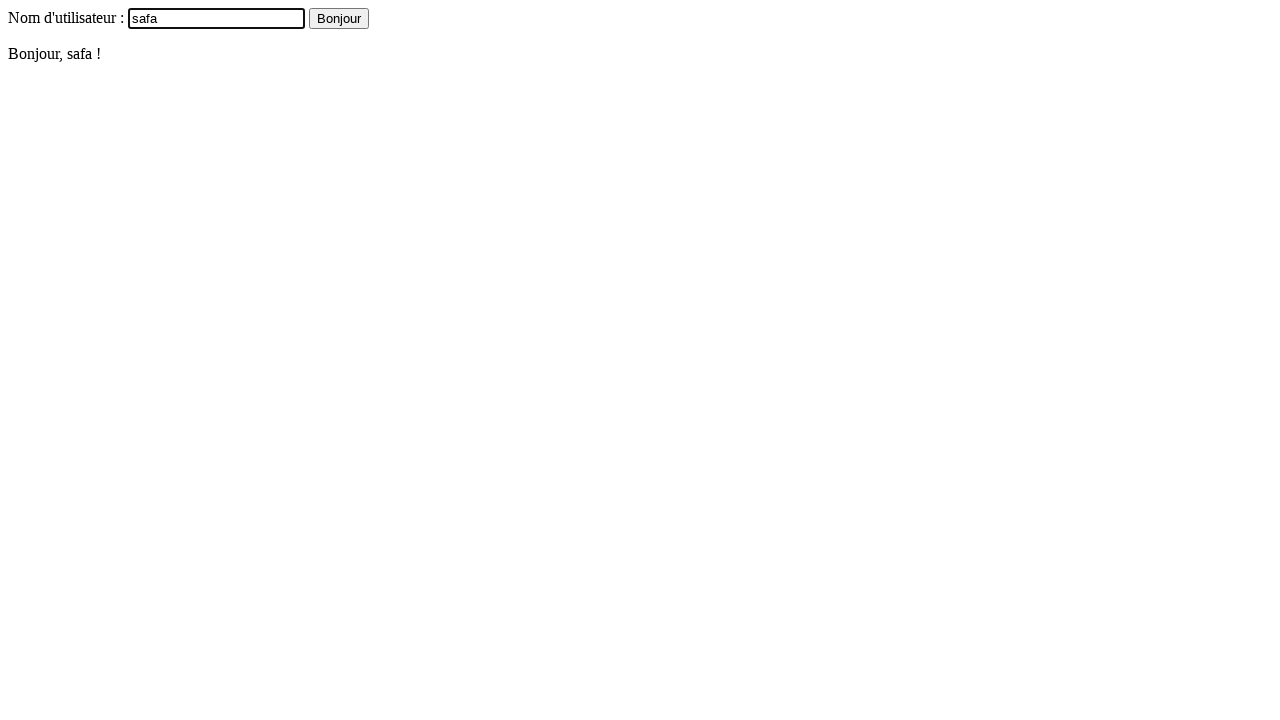

Double-clicked username field to select all text at (216, 18) on #username
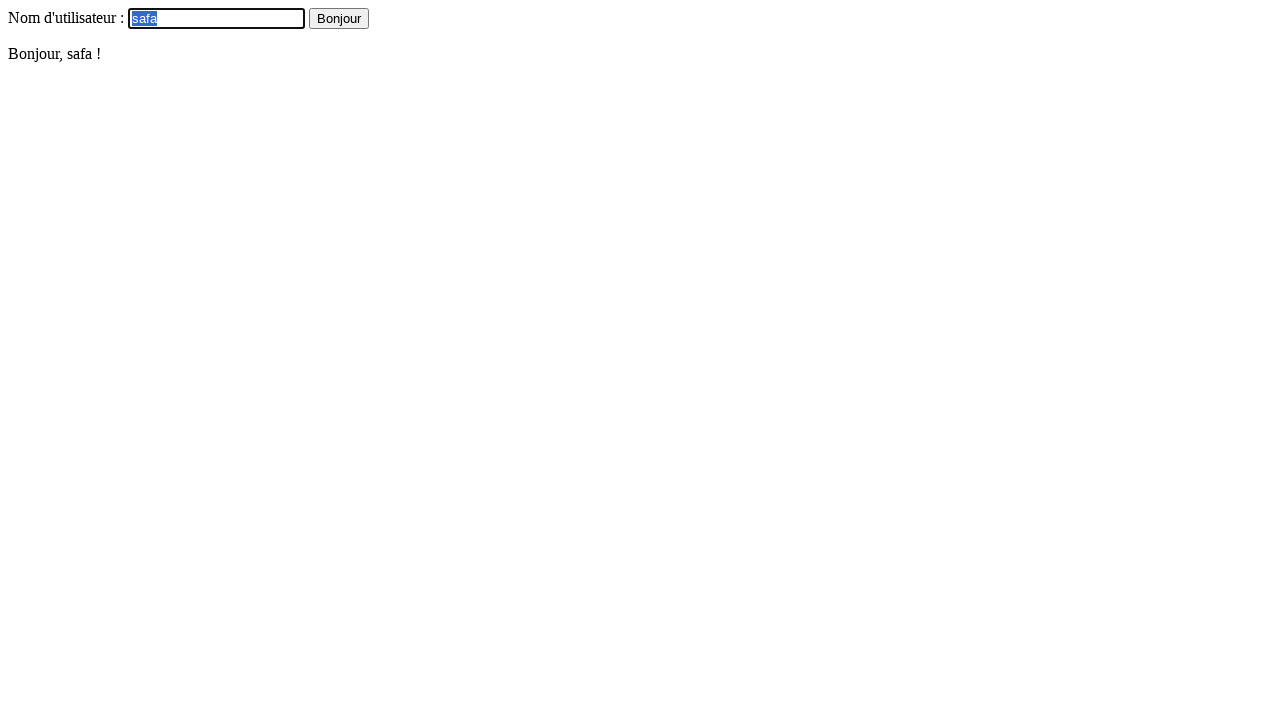

Entered new username 'mariem' to replace selected text on #username
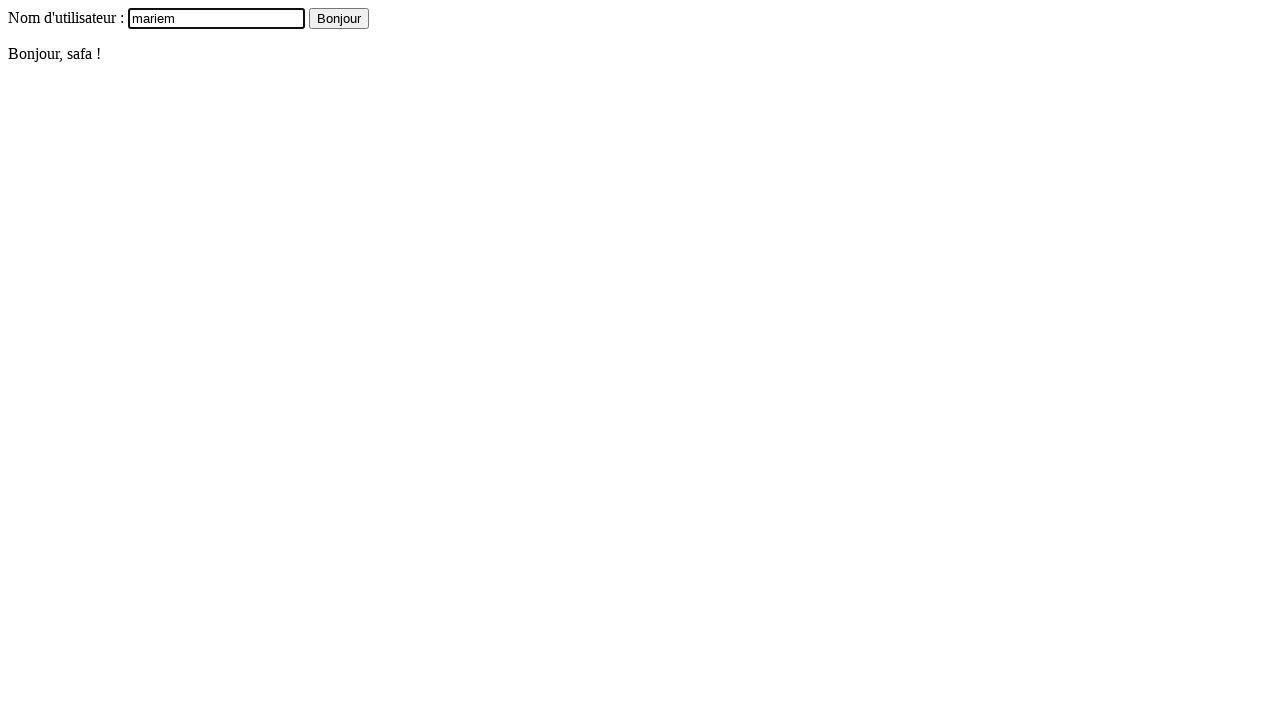

Clicked submit button to submit greeting form with new username 'mariem' at (339, 18) on button
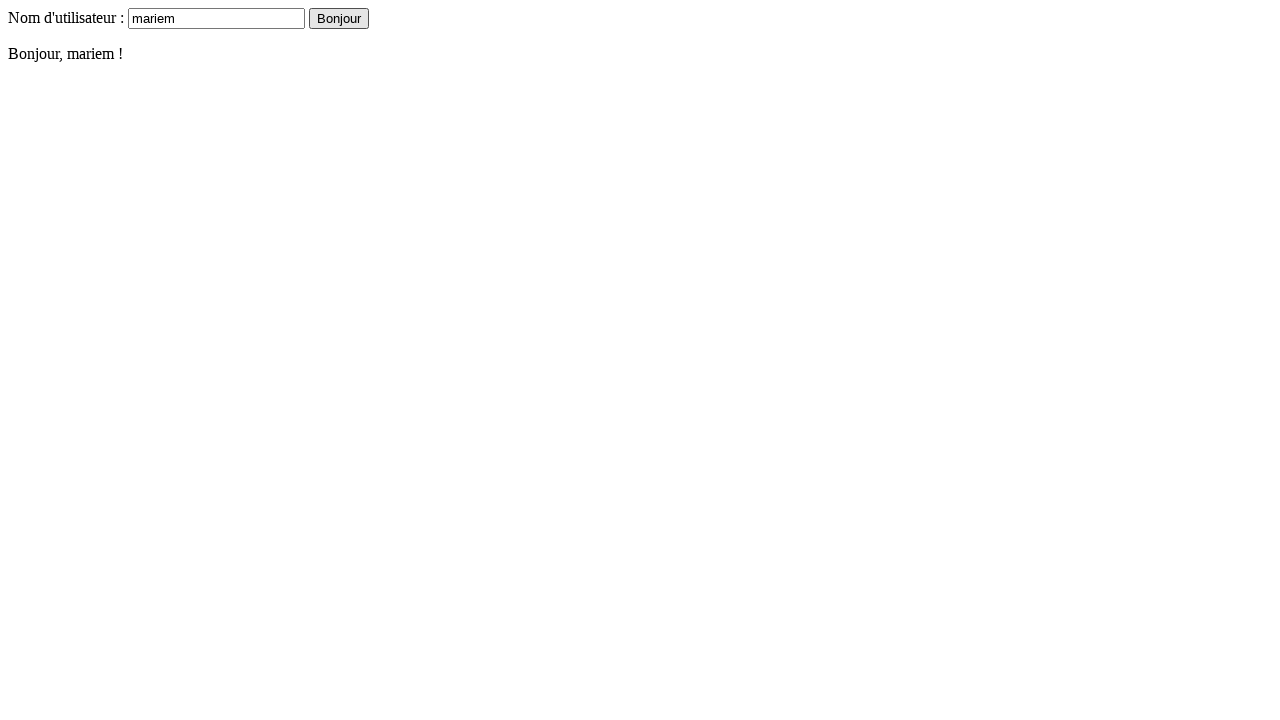

Verified greeting message displays 'Bonjour, mariem !'
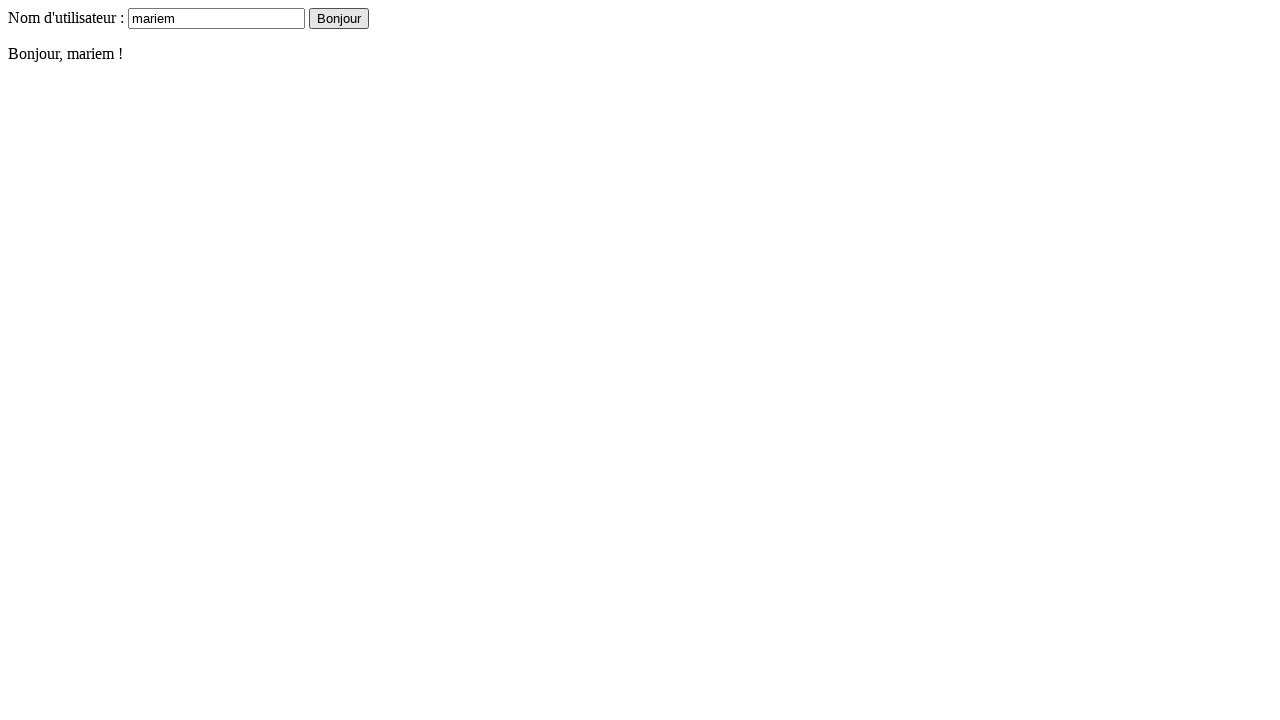

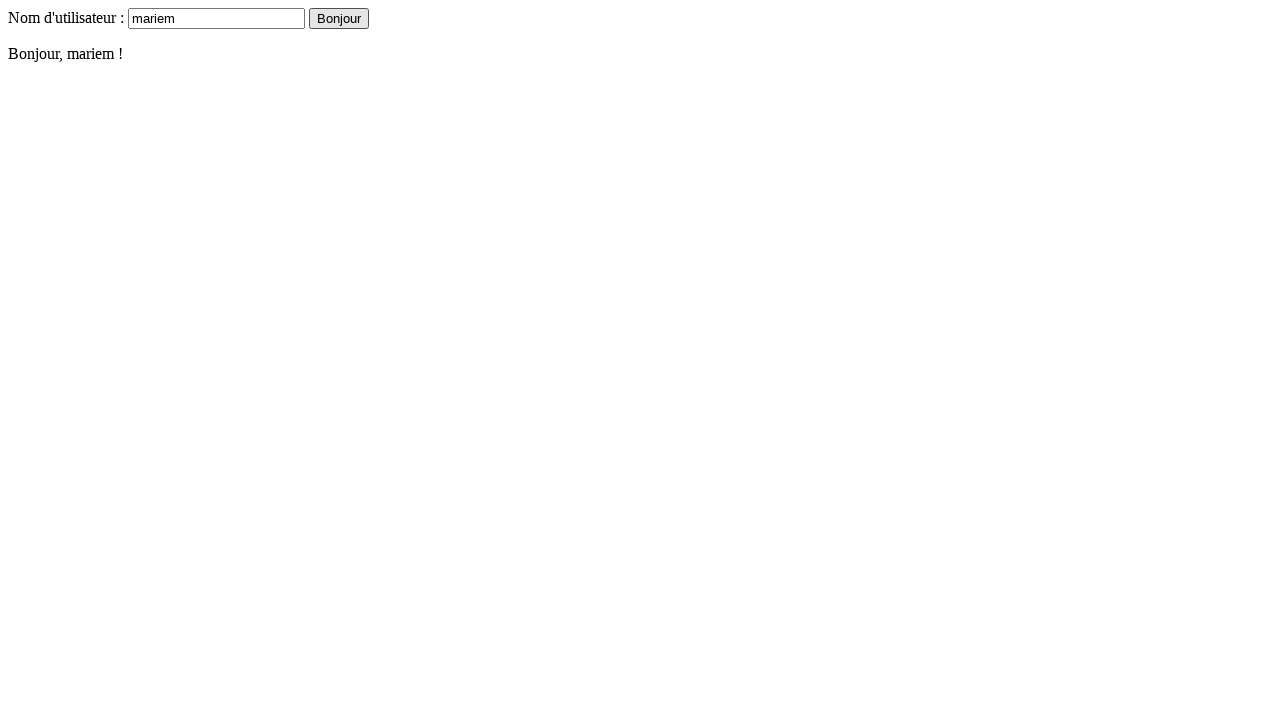